Navigates to comparis.ch and waits for the page to fully load including network idle state

Starting URL: https://www.comparis.ch

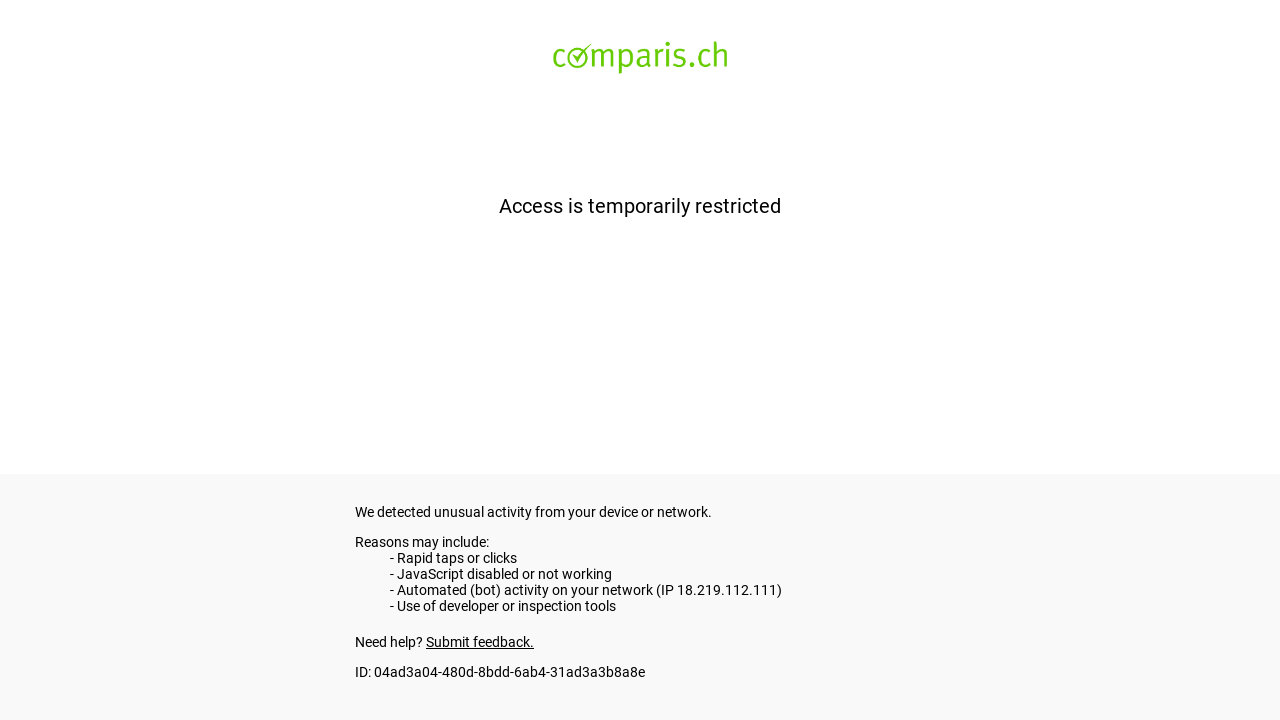

Navigated to https://www.comparis.ch
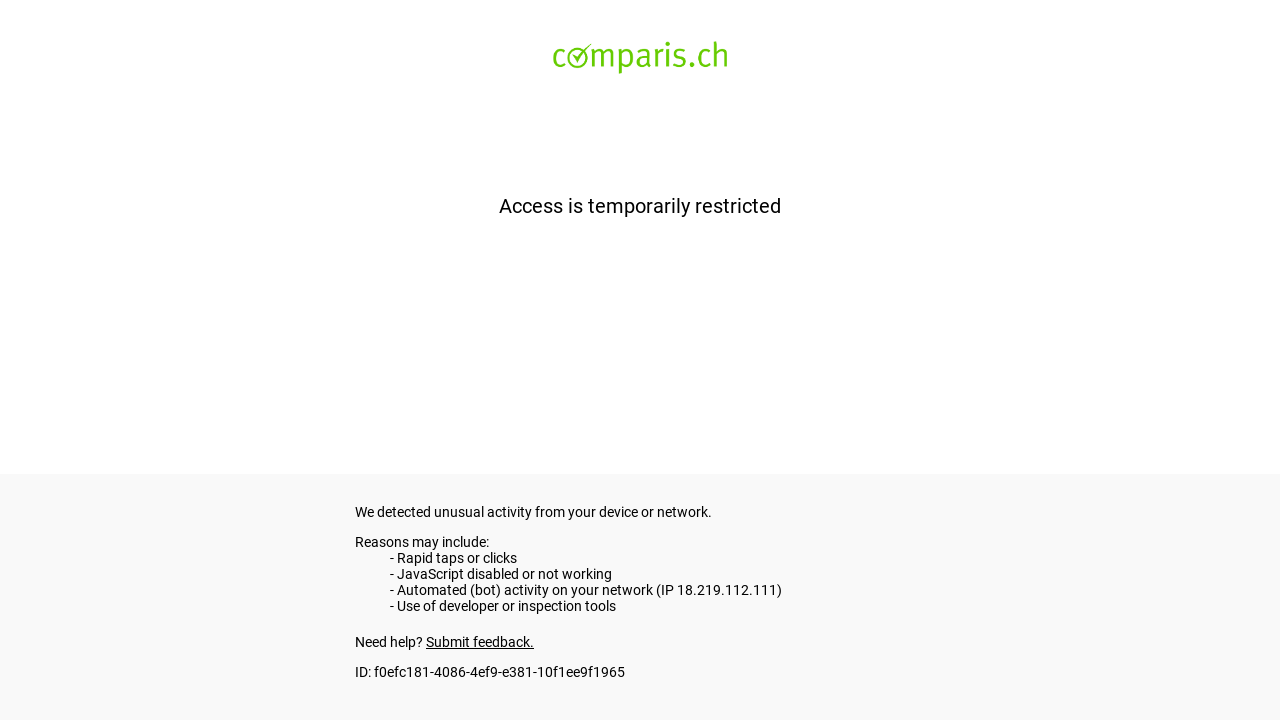

Waited for network idle state - page fully loaded
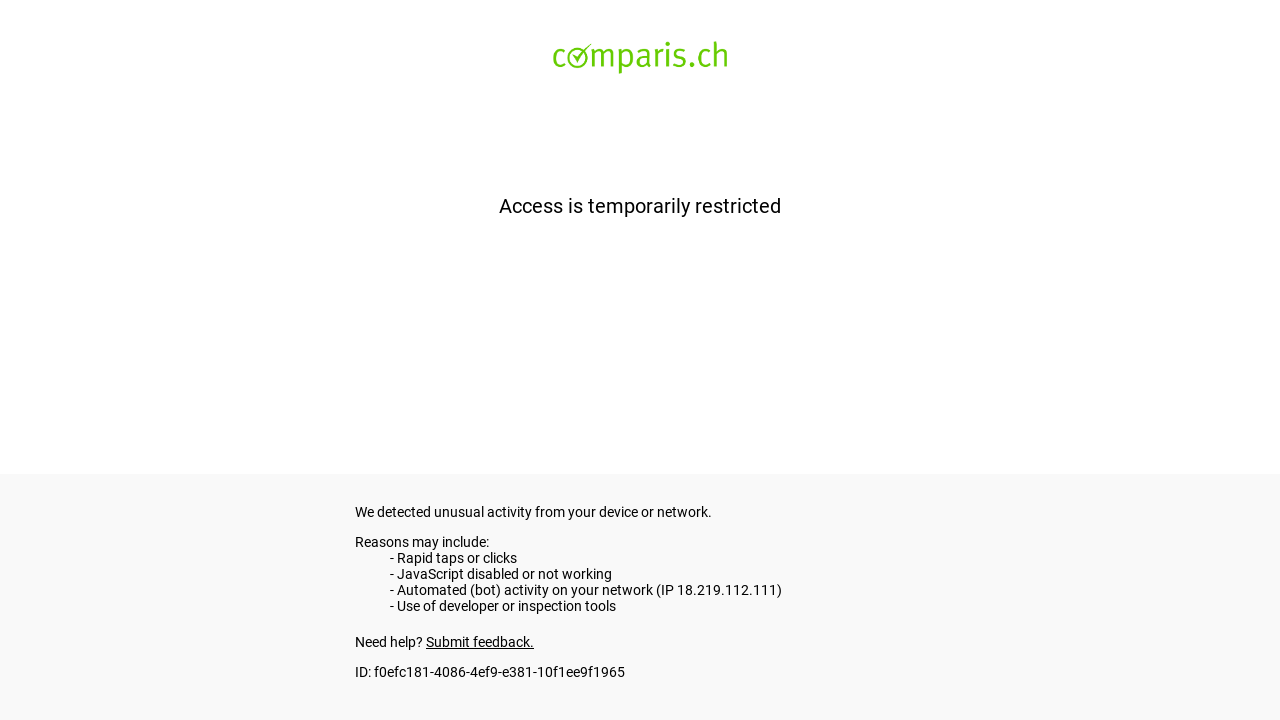

Waited 2 seconds for all images to load
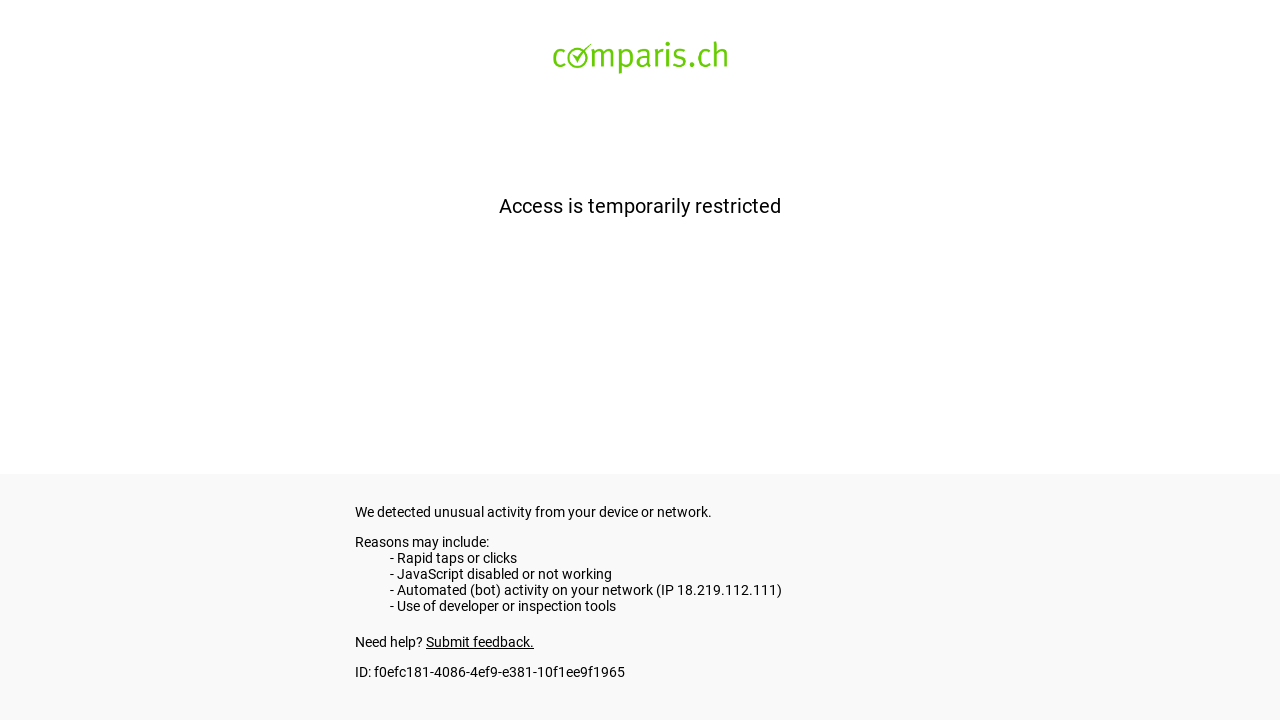

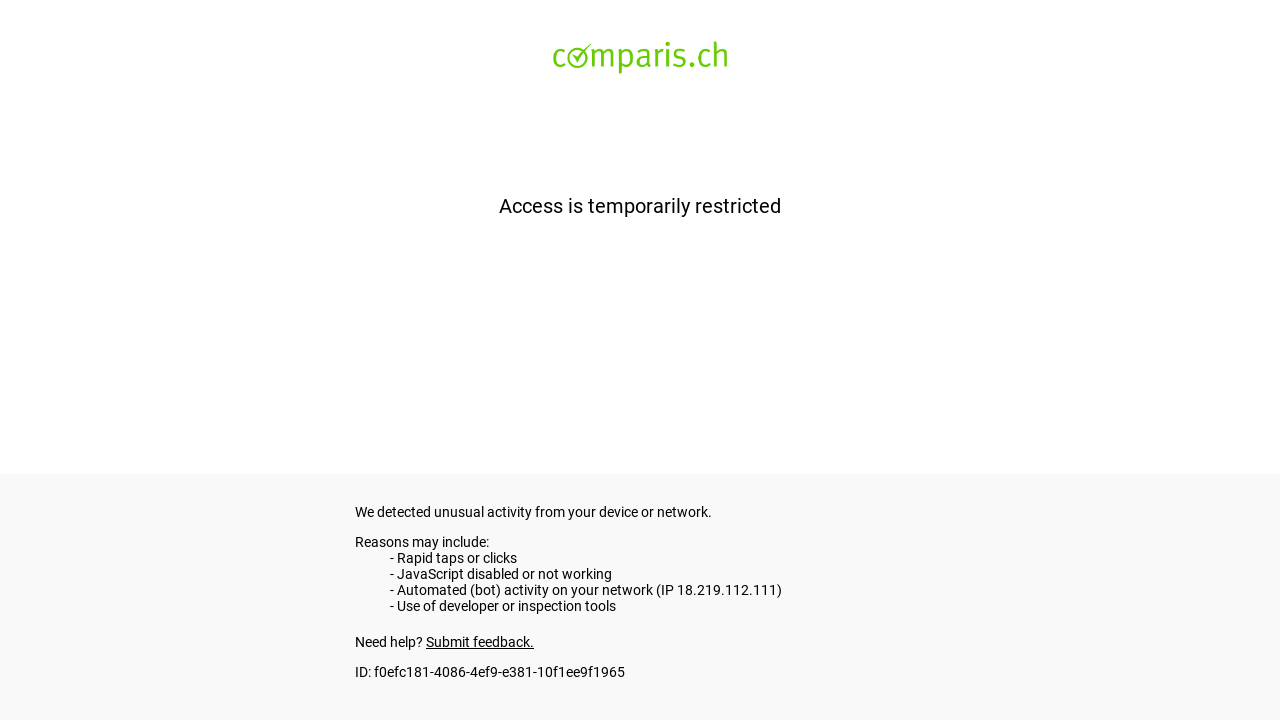